Tests accordion expansion by clicking on the first accordion item

Starting URL: https://magstrong07.github.io/admiral-react-test/#/accordion

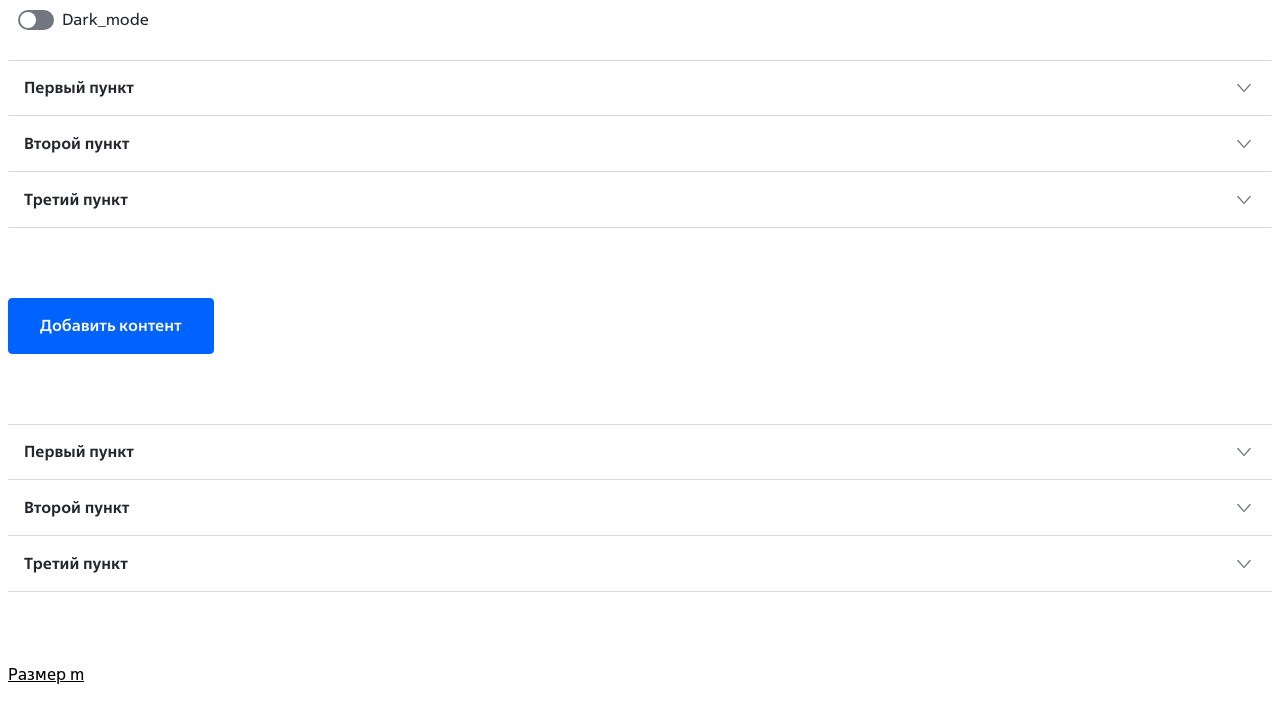

Navigated to accordion test page
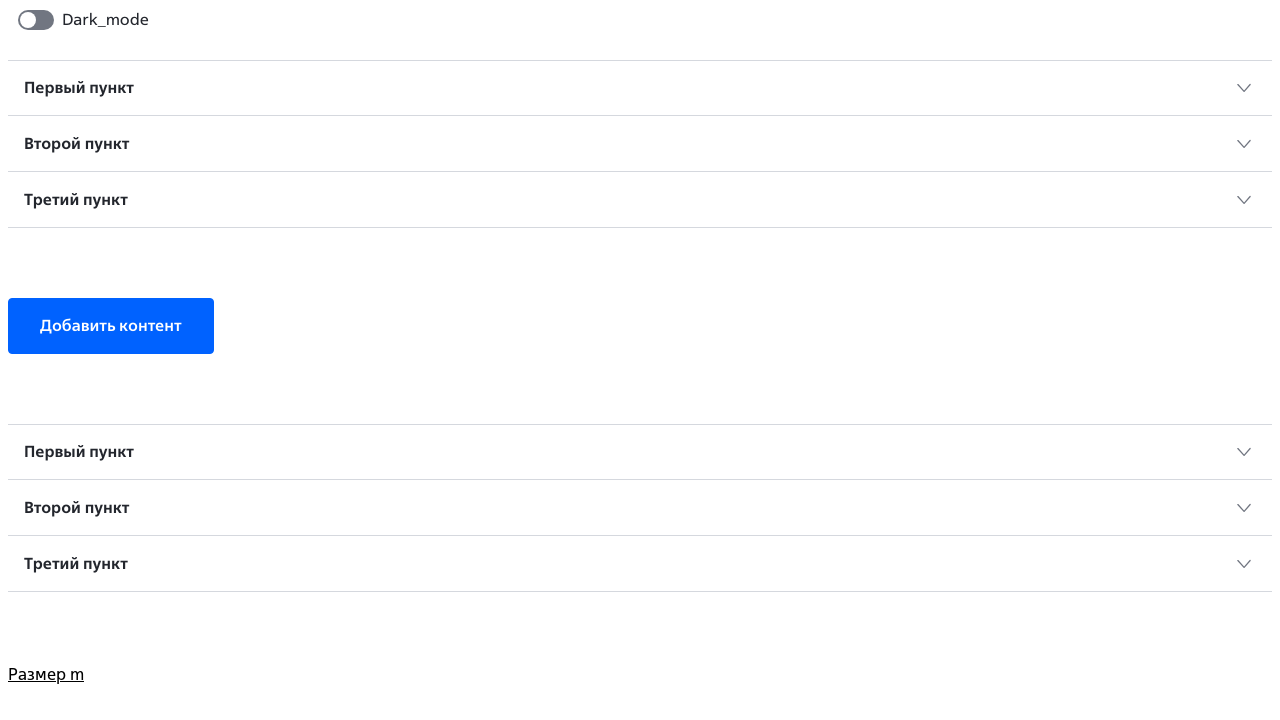

Clicked on first accordion item 'Первый пункт' at (640, 88) on button[role="button"]:has-text("Первый пункт")
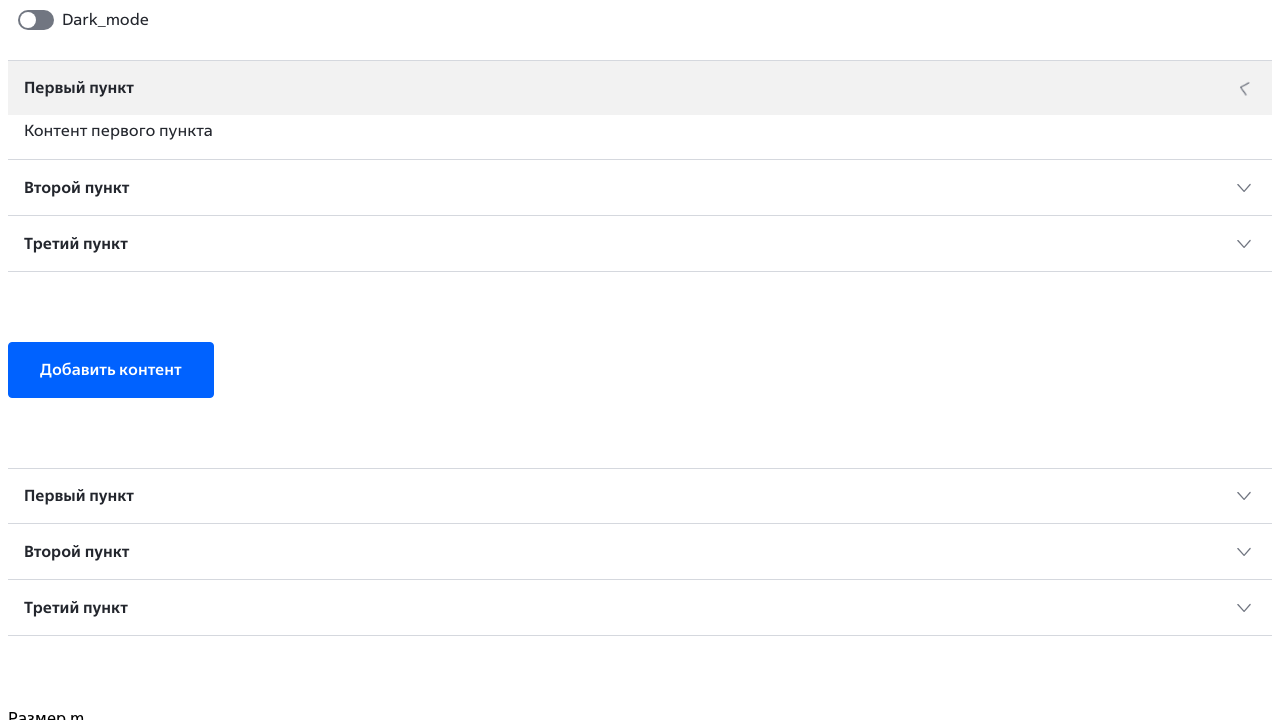

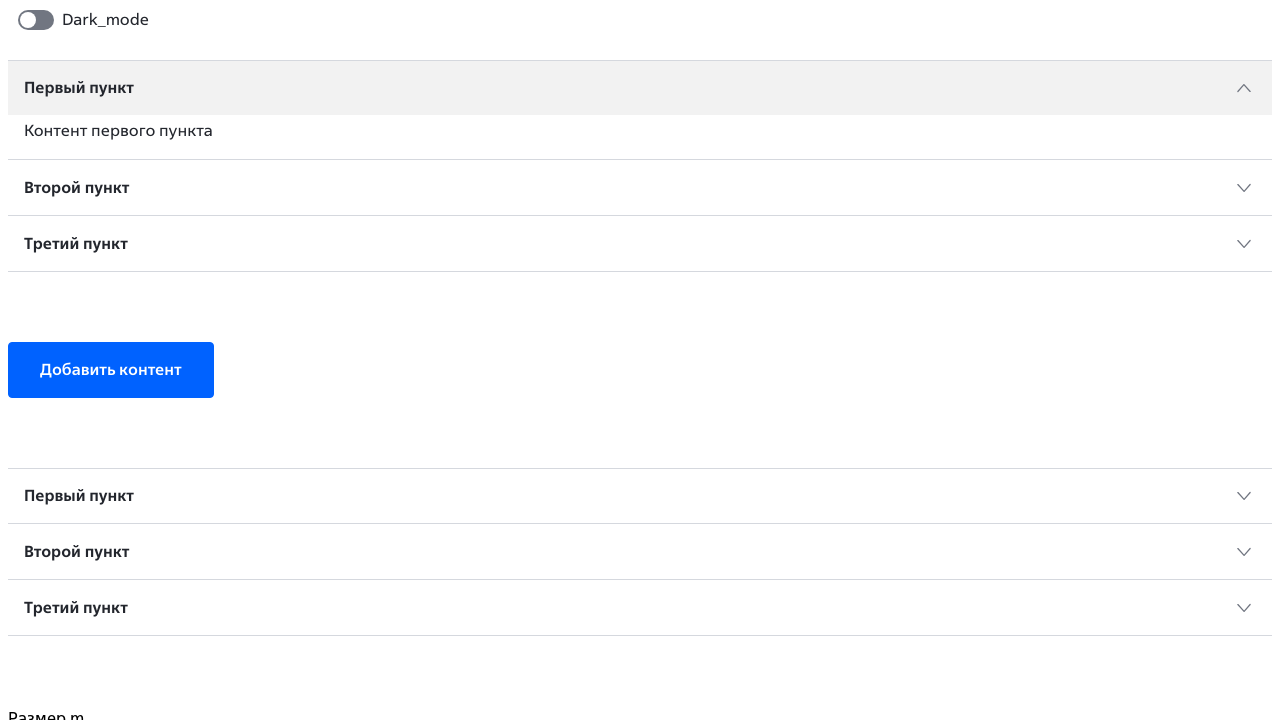